Tests that edits are cancelled when pressing Escape

Starting URL: https://demo.playwright.dev/todomvc

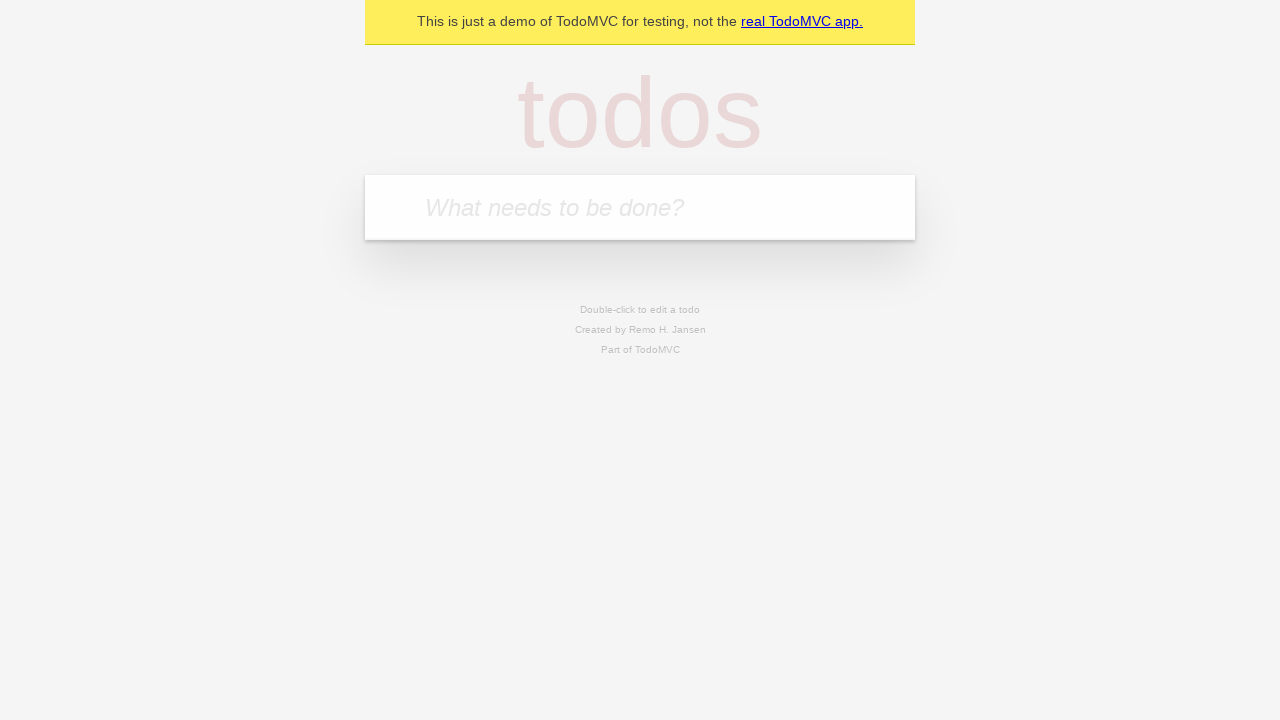

Filled todo input with 'buy some cheese' on internal:attr=[placeholder="What needs to be done?"i]
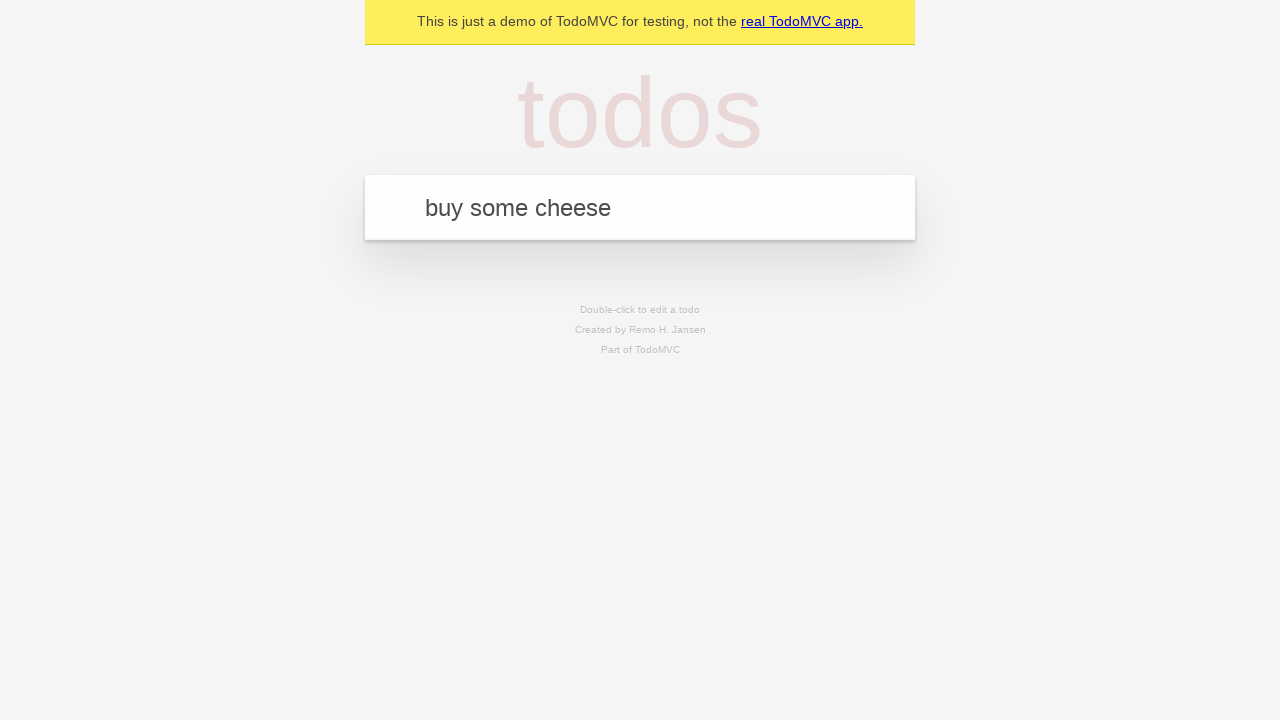

Pressed Enter to create first todo on internal:attr=[placeholder="What needs to be done?"i]
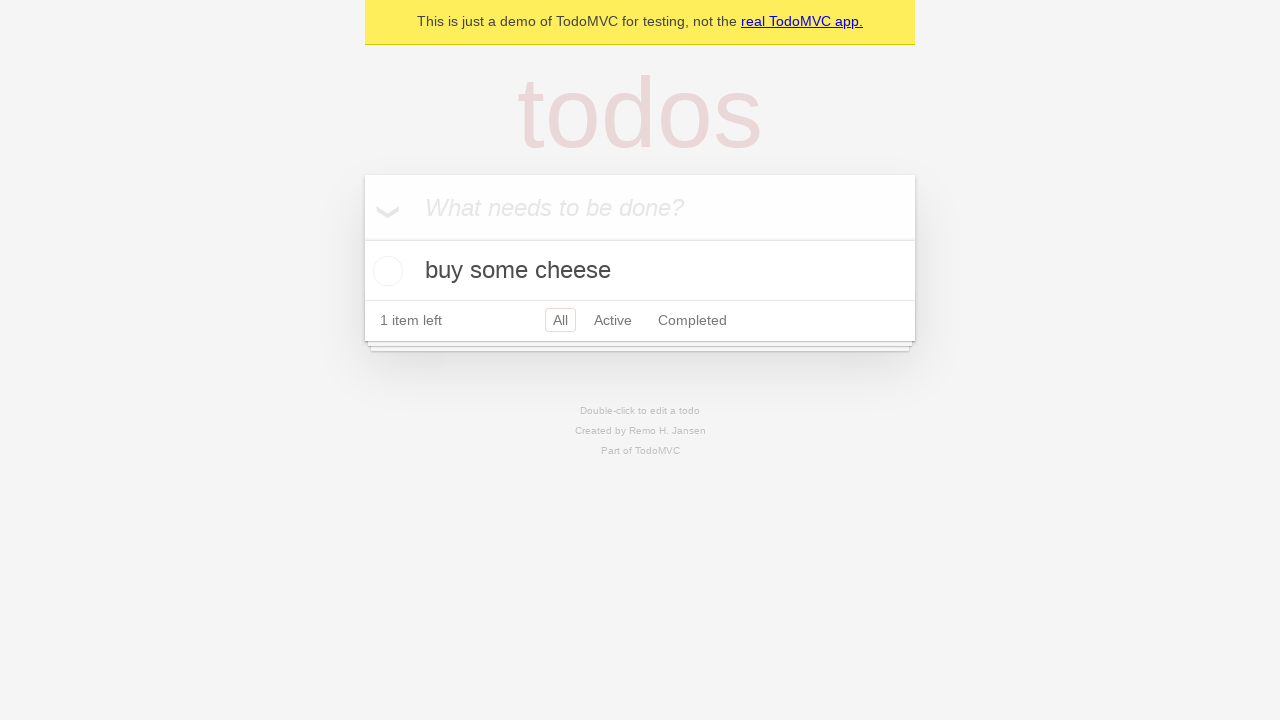

Filled todo input with 'feed the cat' on internal:attr=[placeholder="What needs to be done?"i]
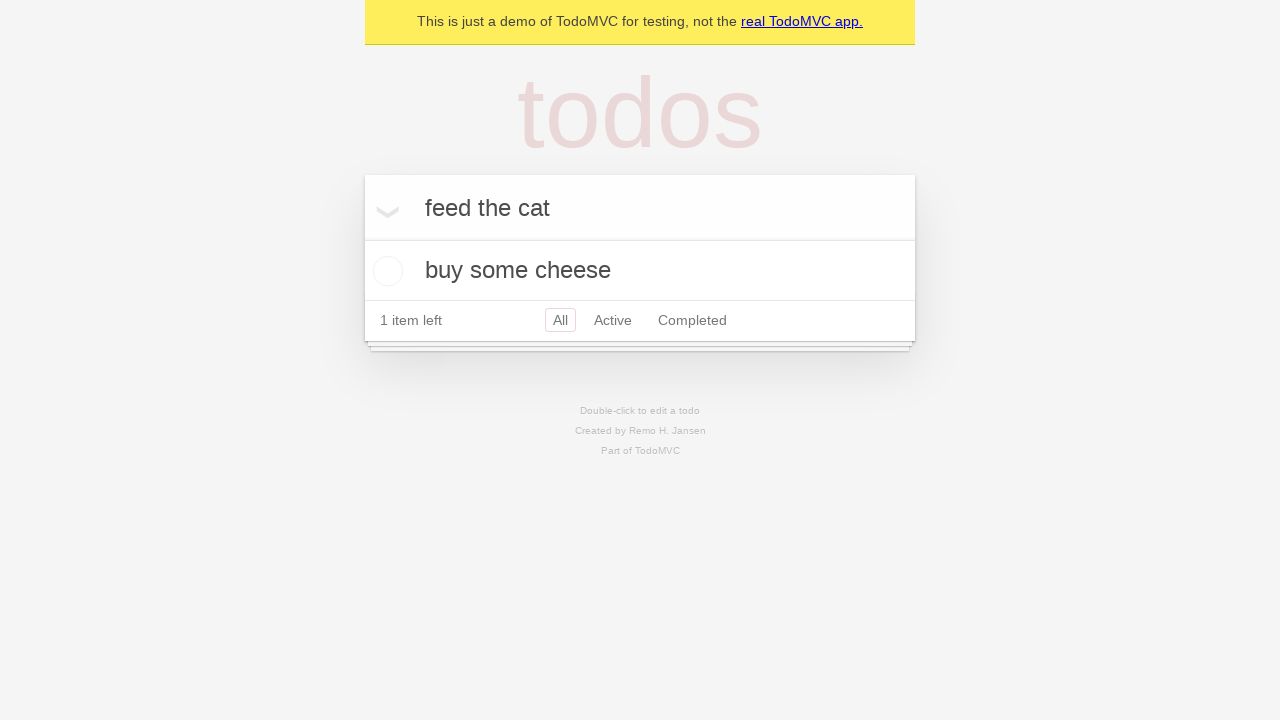

Pressed Enter to create second todo on internal:attr=[placeholder="What needs to be done?"i]
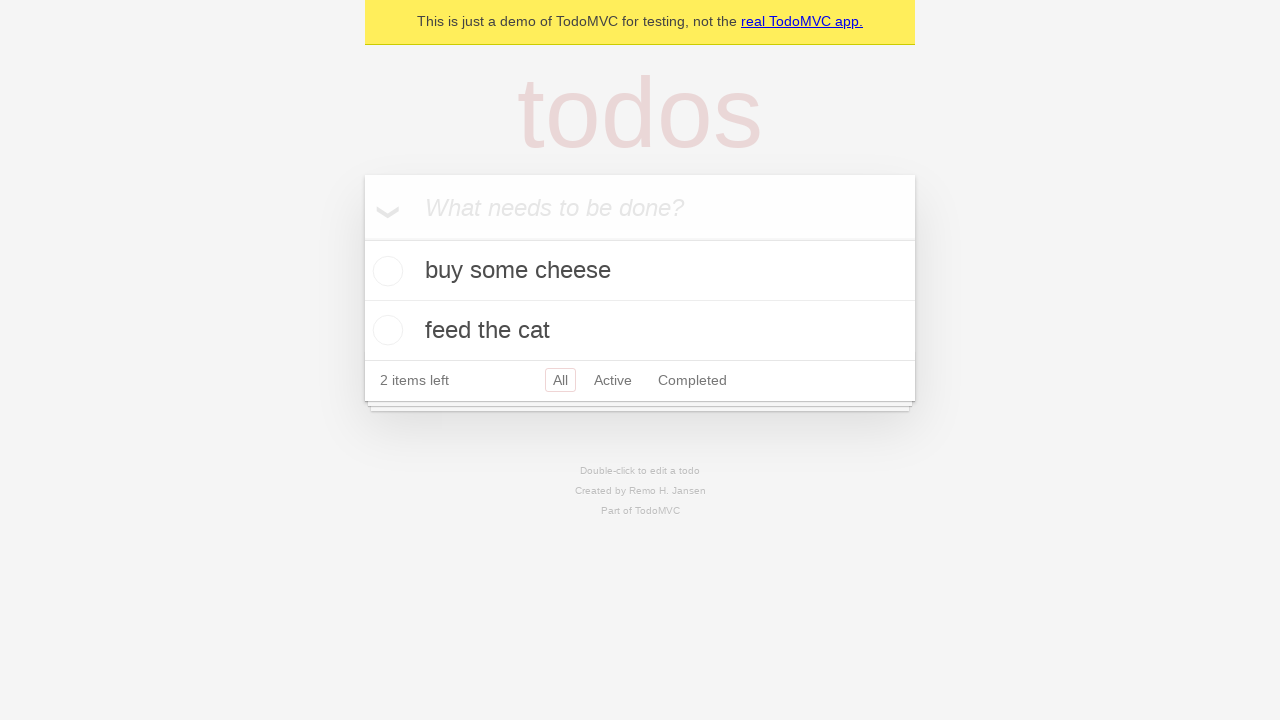

Filled todo input with 'book a doctors appointment' on internal:attr=[placeholder="What needs to be done?"i]
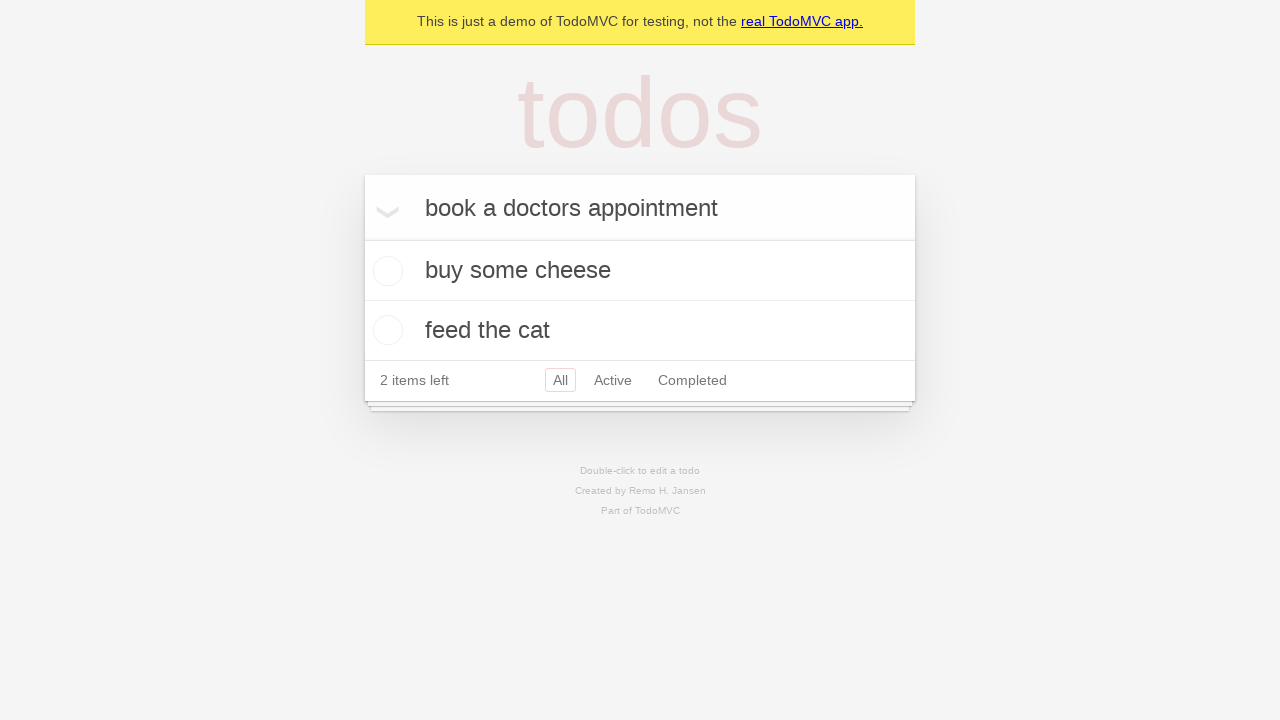

Pressed Enter to create third todo on internal:attr=[placeholder="What needs to be done?"i]
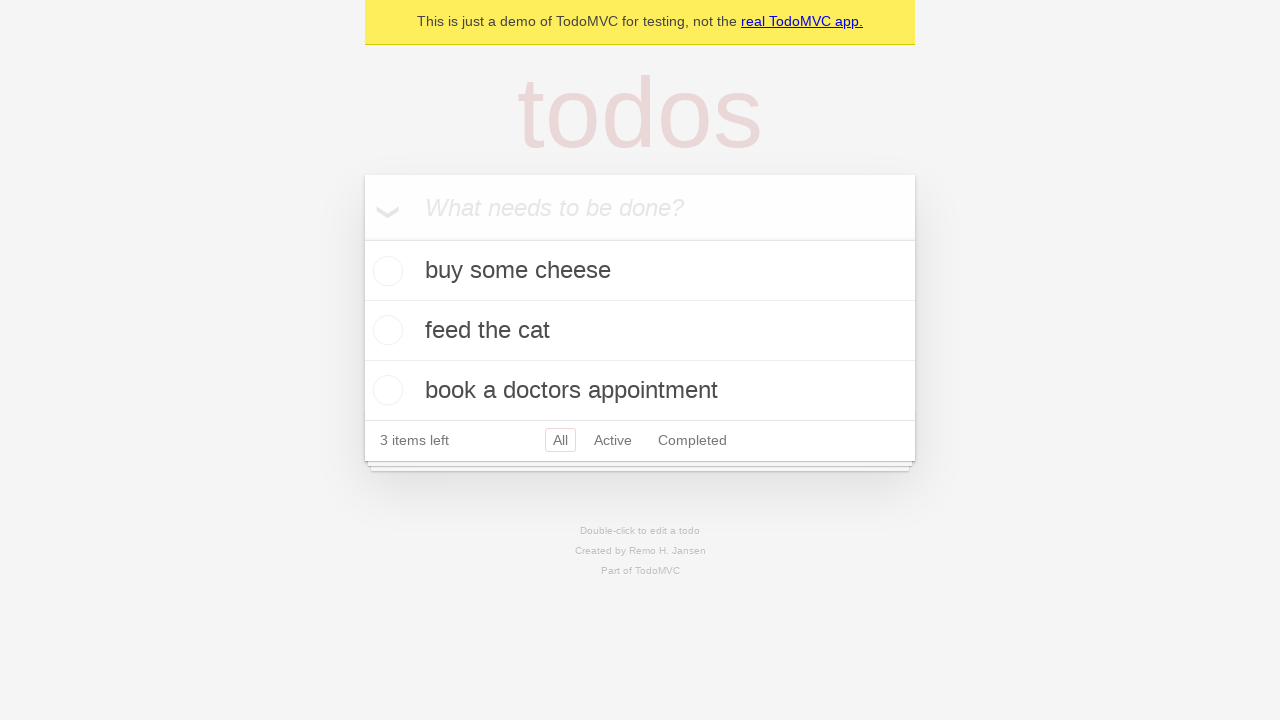

Double-clicked second todo to enter edit mode at (640, 331) on internal:testid=[data-testid="todo-item"s] >> nth=1
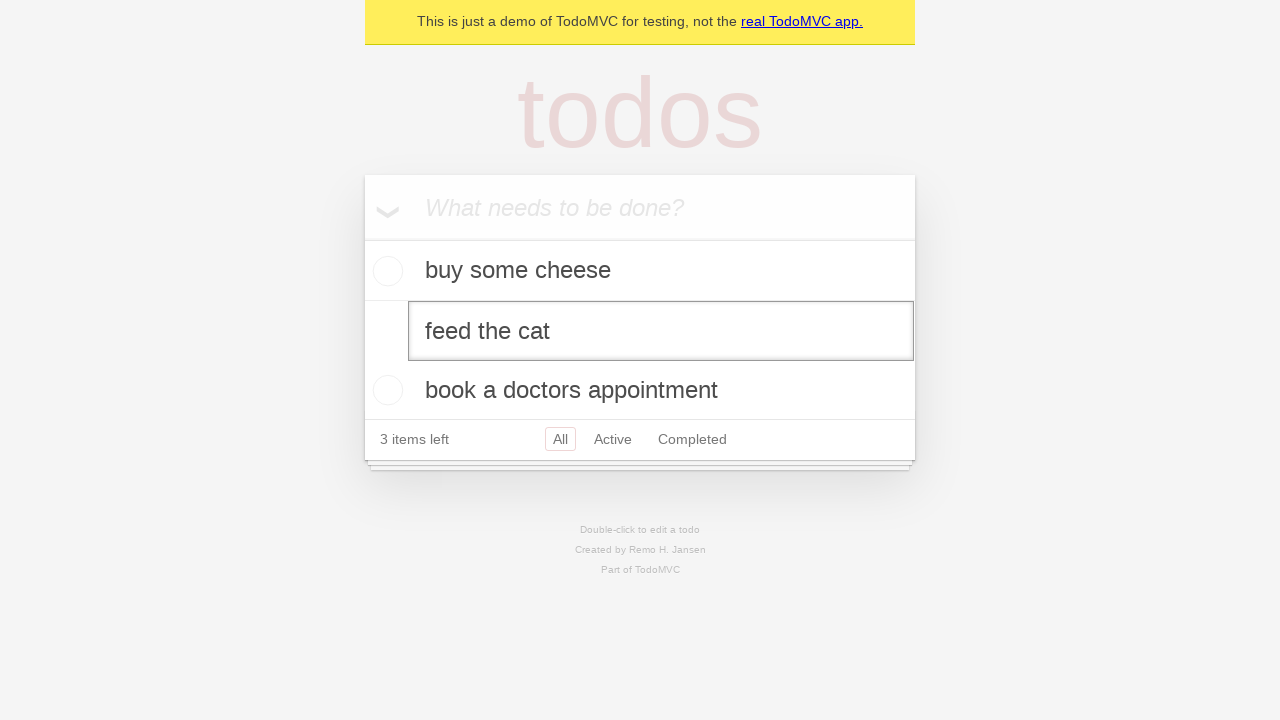

Filled edit field with 'buy some sausages' on internal:testid=[data-testid="todo-item"s] >> nth=1 >> internal:role=textbox[nam
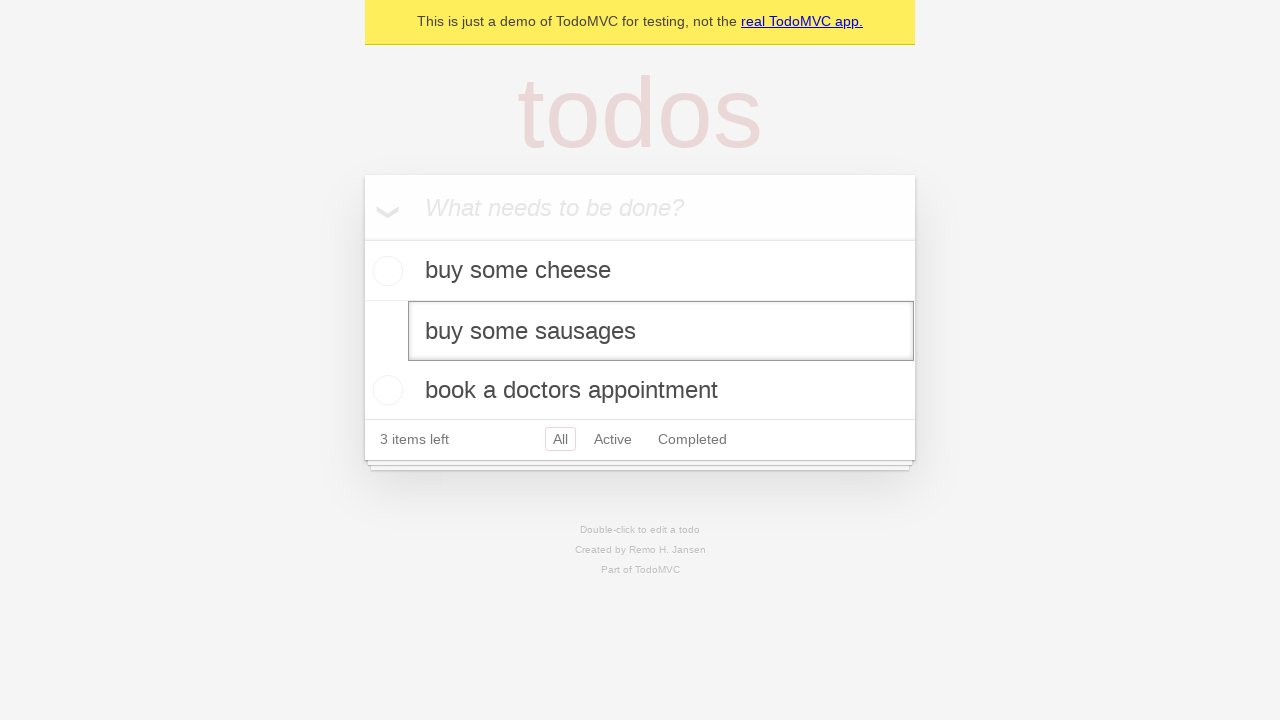

Pressed Escape to cancel edit and verify todo reverts to original text on internal:testid=[data-testid="todo-item"s] >> nth=1 >> internal:role=textbox[nam
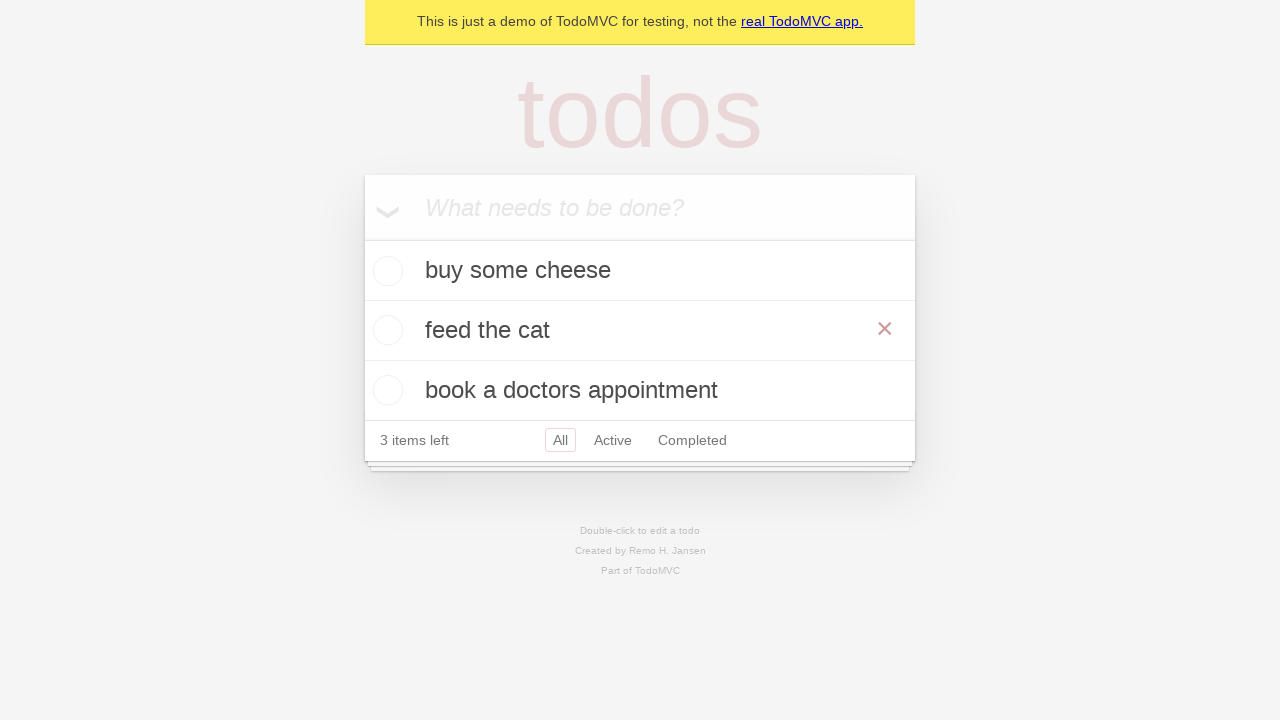

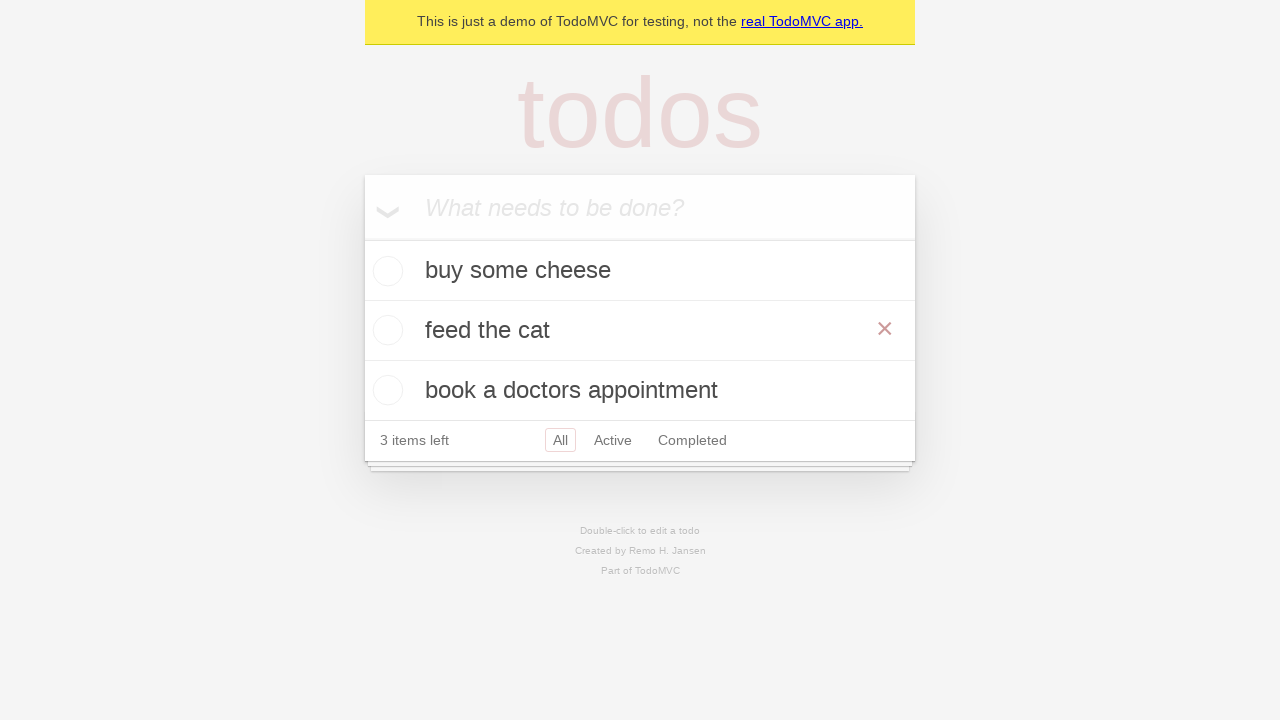